Tests broken images page by navigating to it and checking for broken images on the page

Starting URL: https://the-internet.herokuapp.com

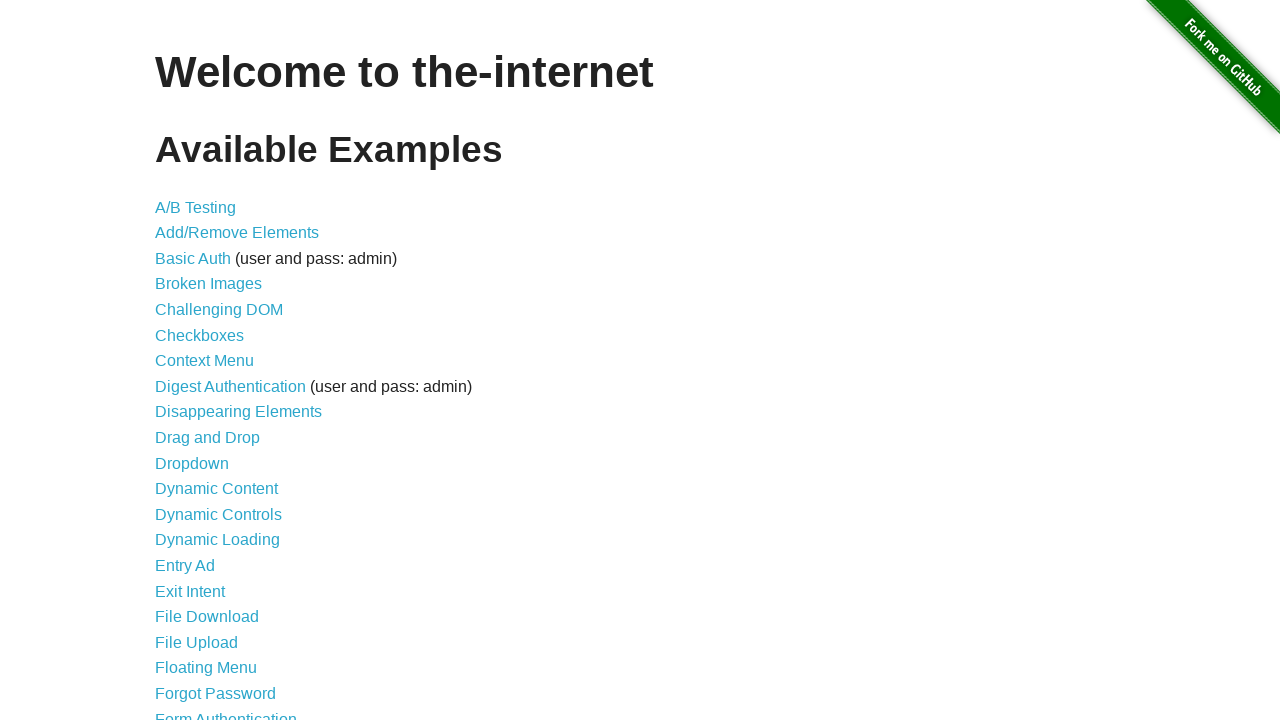

Waited for main page header 'Welcome to the-internet' to be displayed
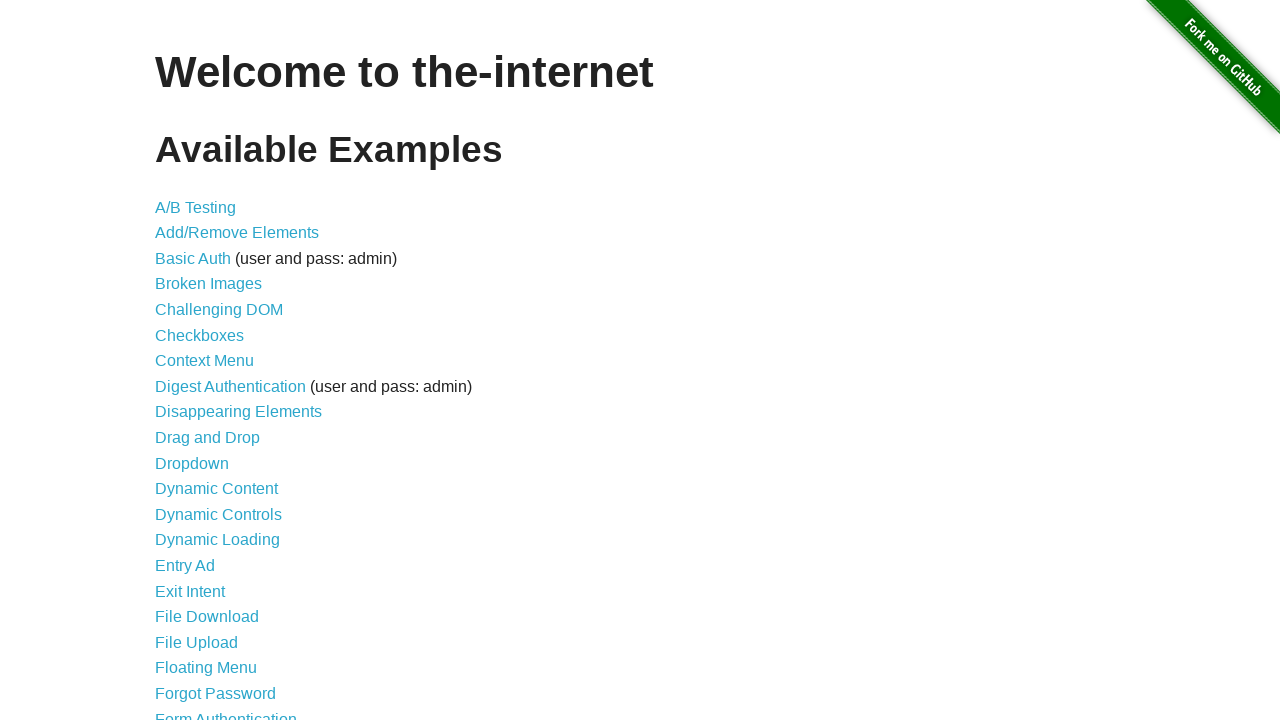

Clicked on Broken Images link at (208, 284) on a:has-text('Broken Images')
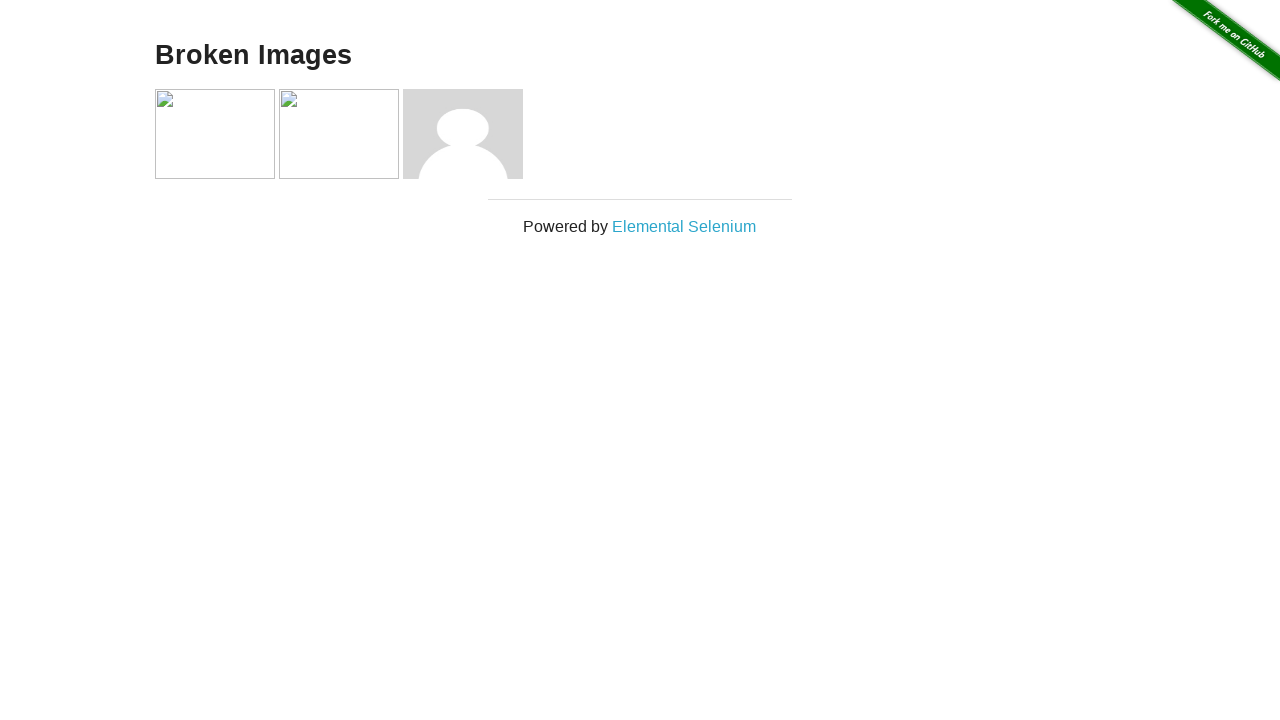

Waited for Broken Images page header to be displayed
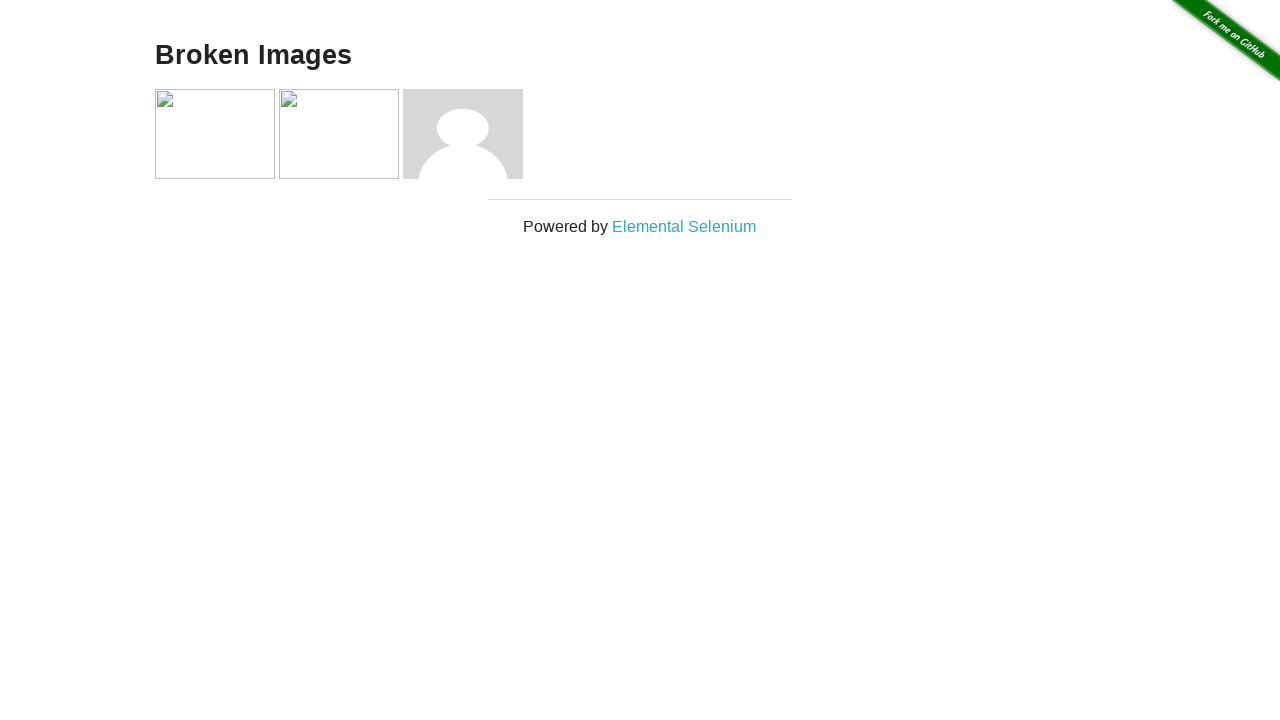

Verified 3 images are present on the page
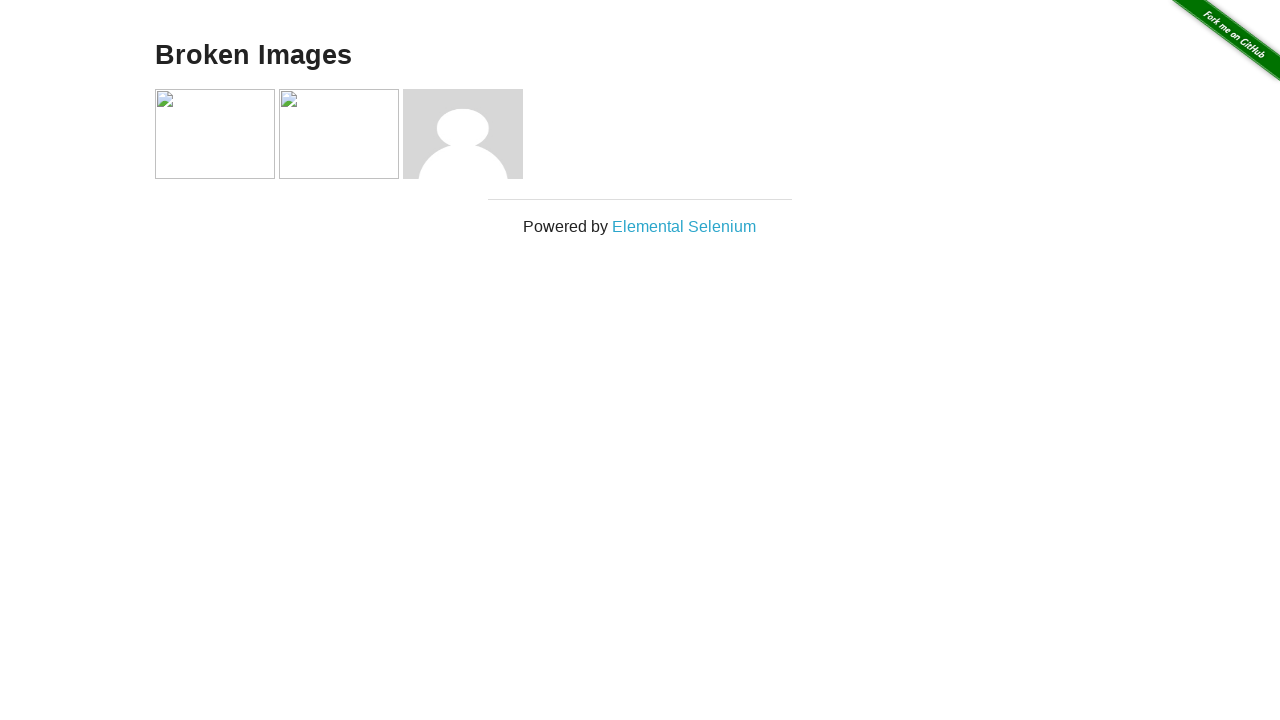

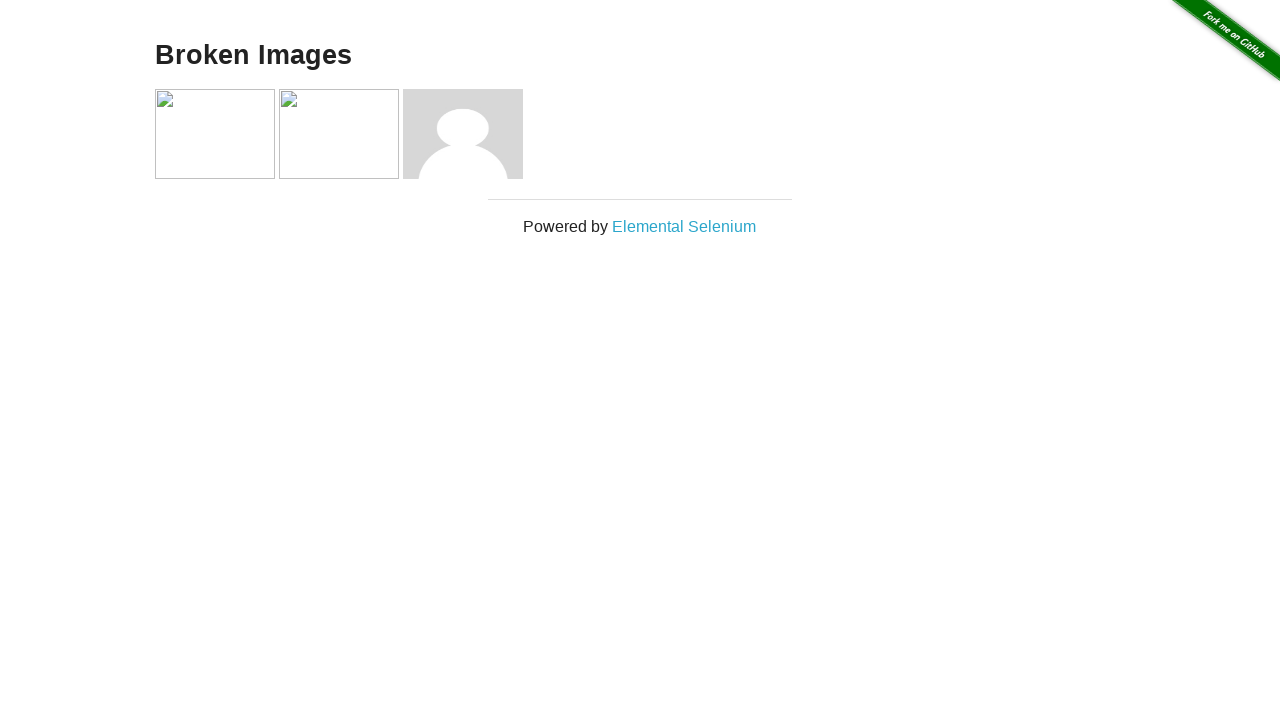